Tests file upload functionality by navigating to the file upload page, selecting a file, and submitting the upload form on a public test site.

Starting URL: https://the-internet.herokuapp.com/

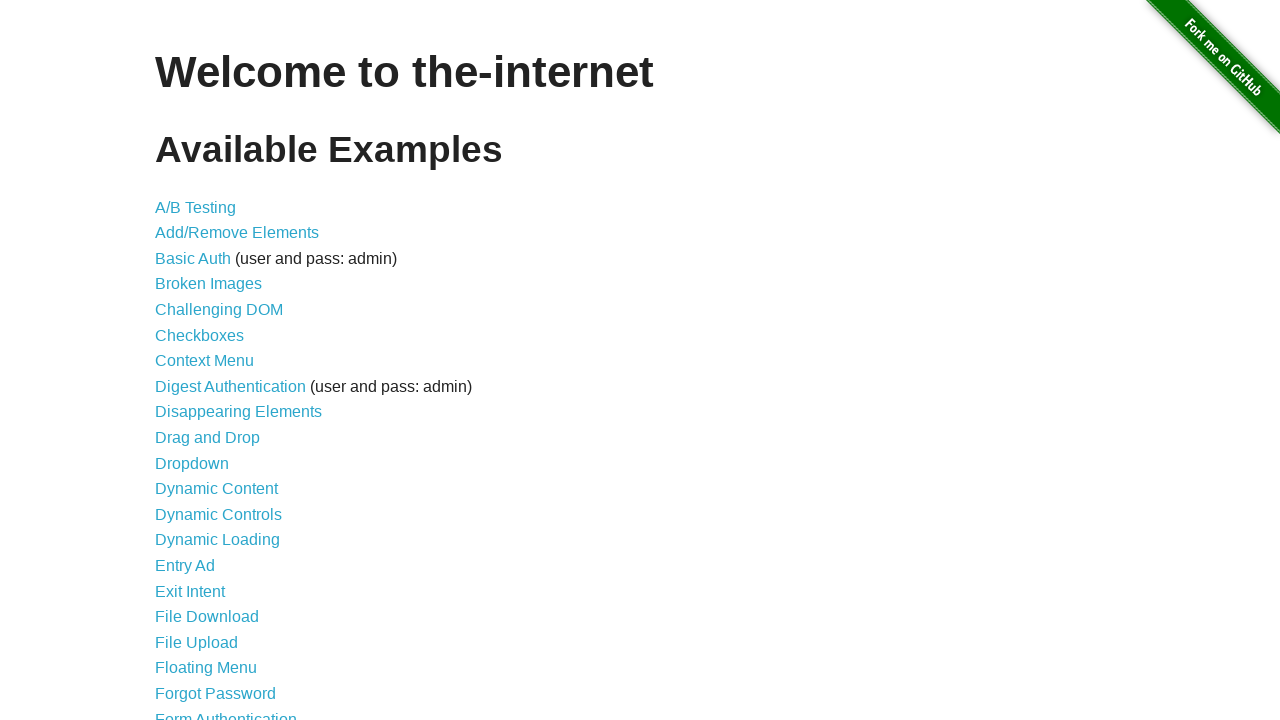

Clicked on 'File Upload' link to navigate to upload page at (196, 642) on text=File Upload
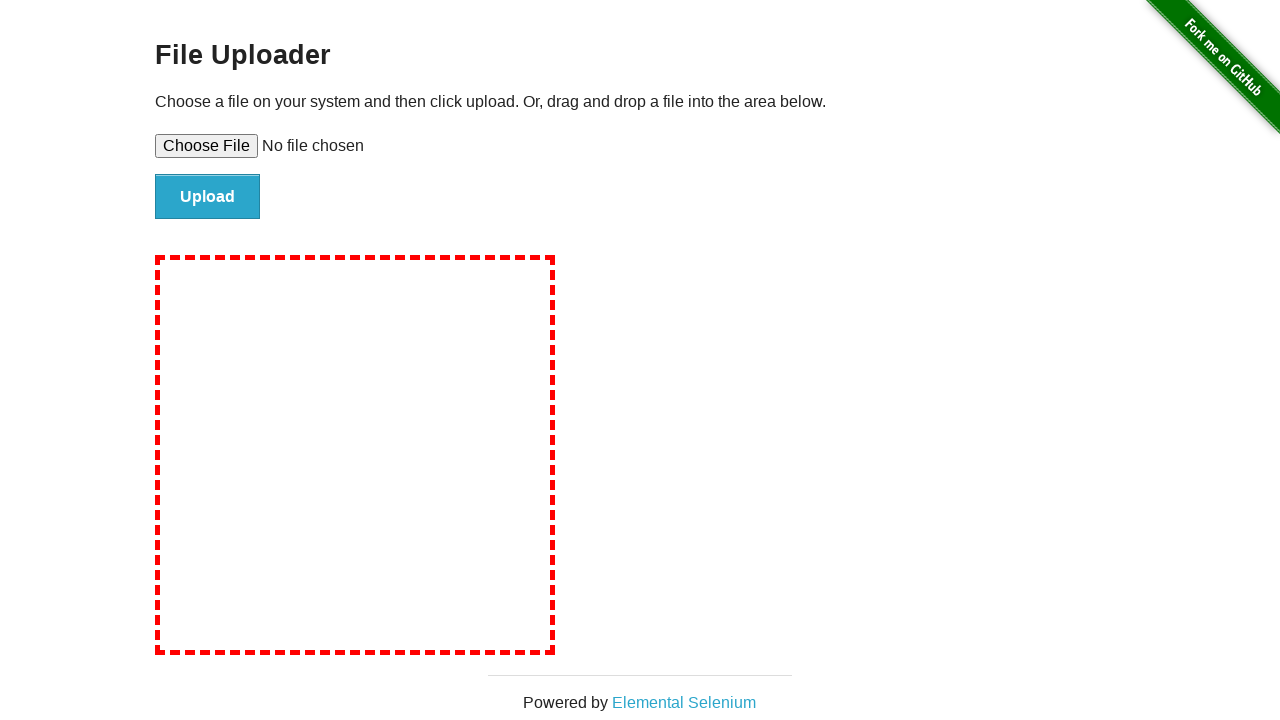

File upload input field loaded
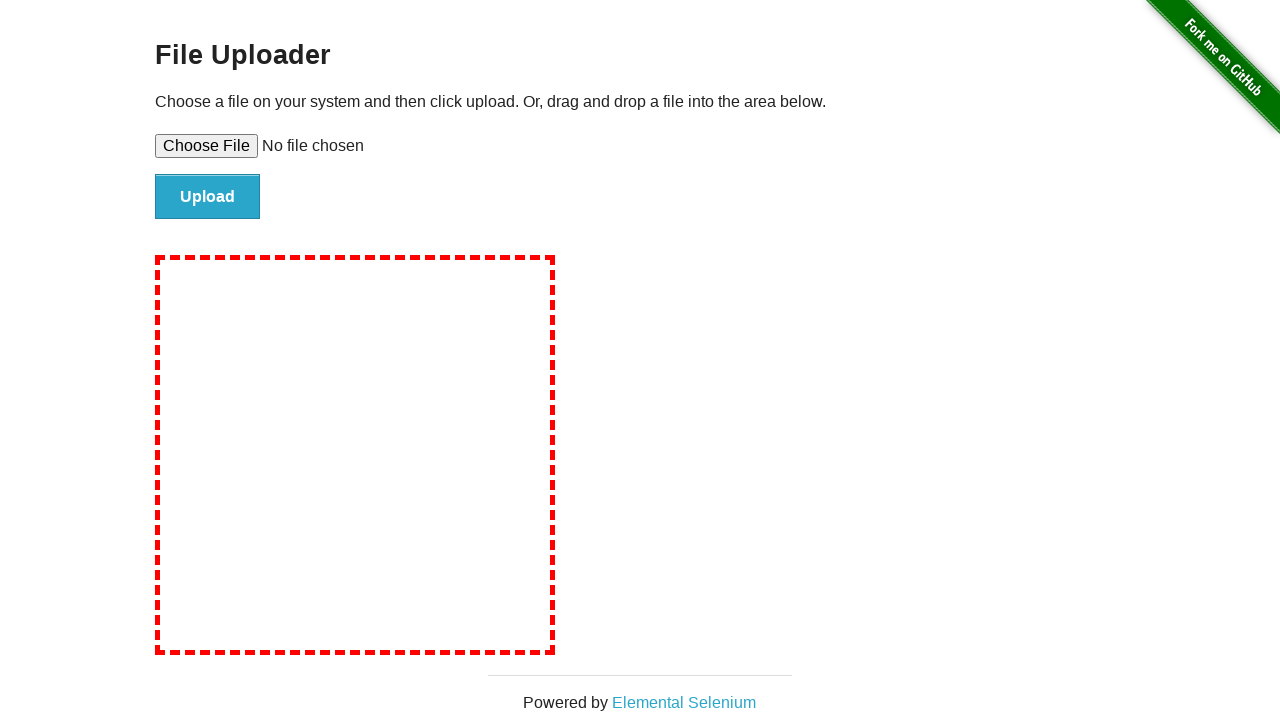

Selected test_document.txt file for upload
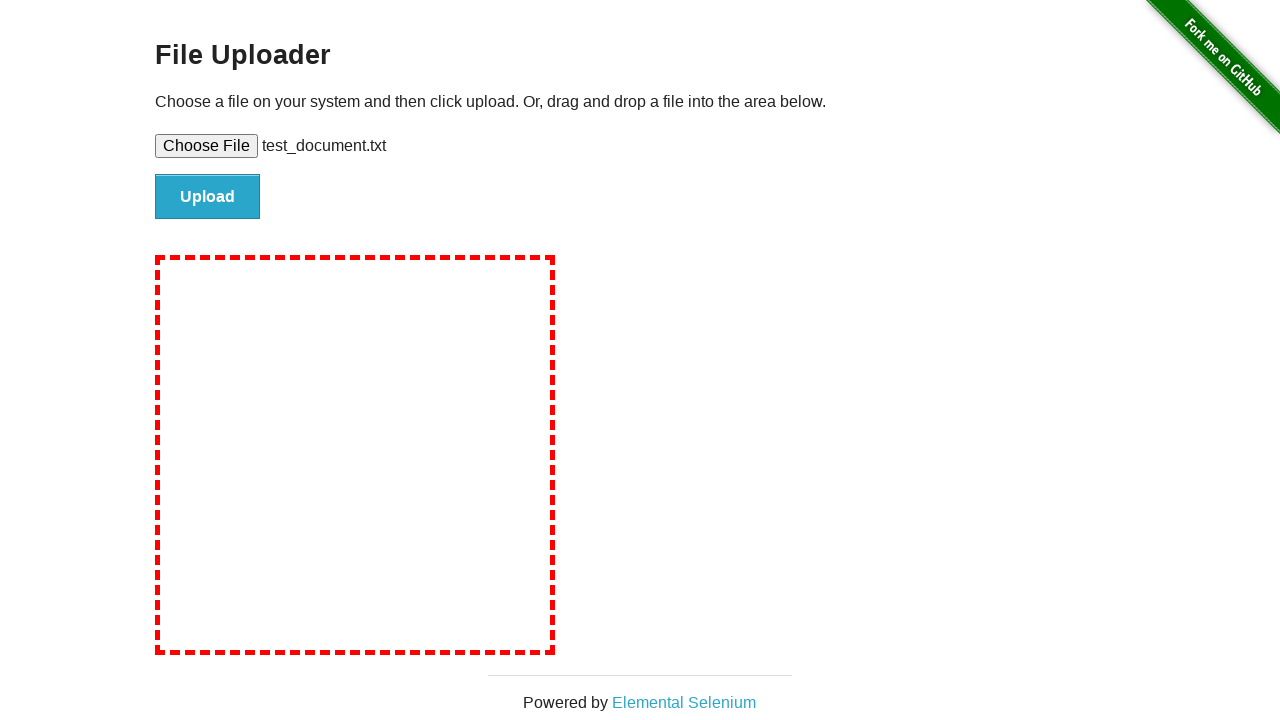

Clicked submit button to upload the file at (208, 197) on #file-submit
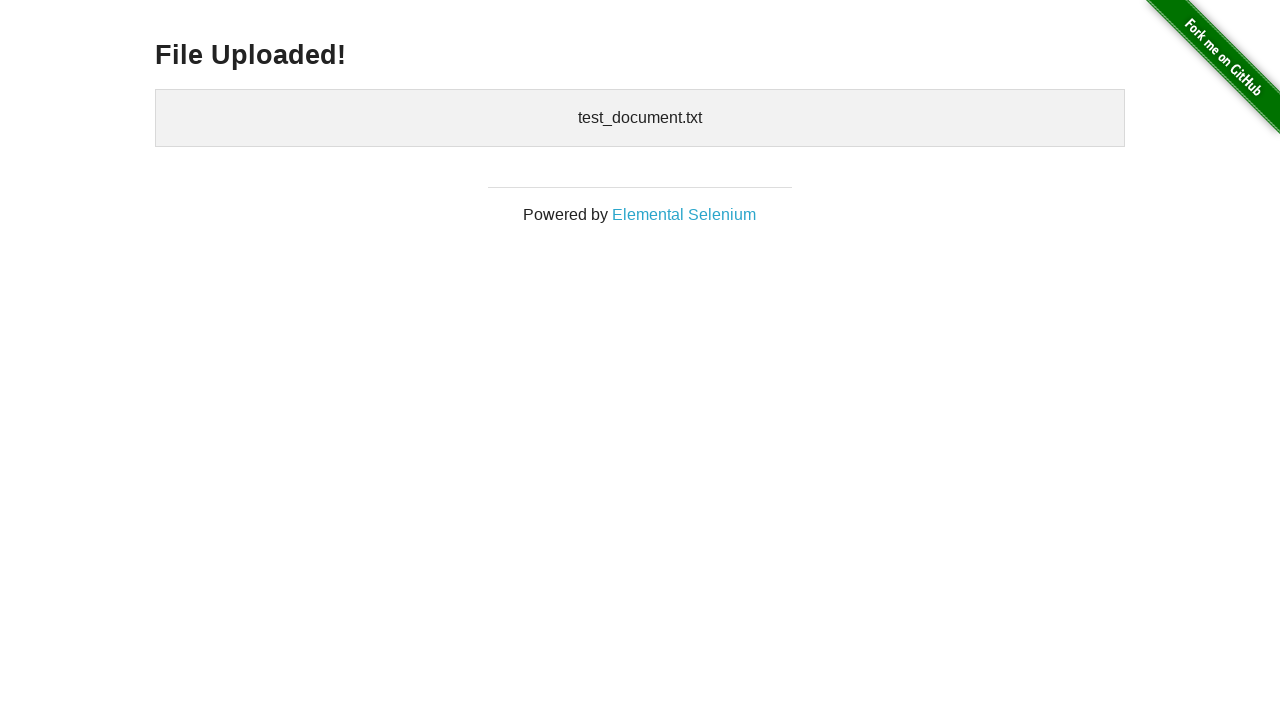

Upload confirmation page loaded successfully
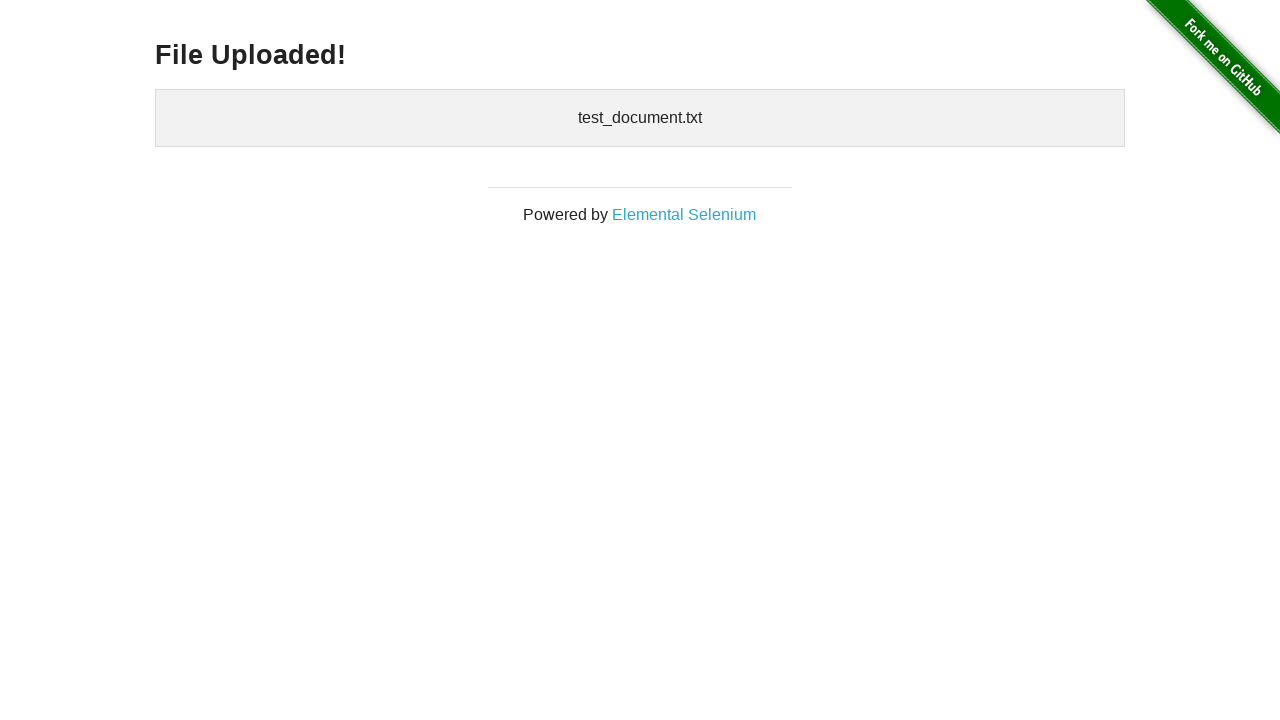

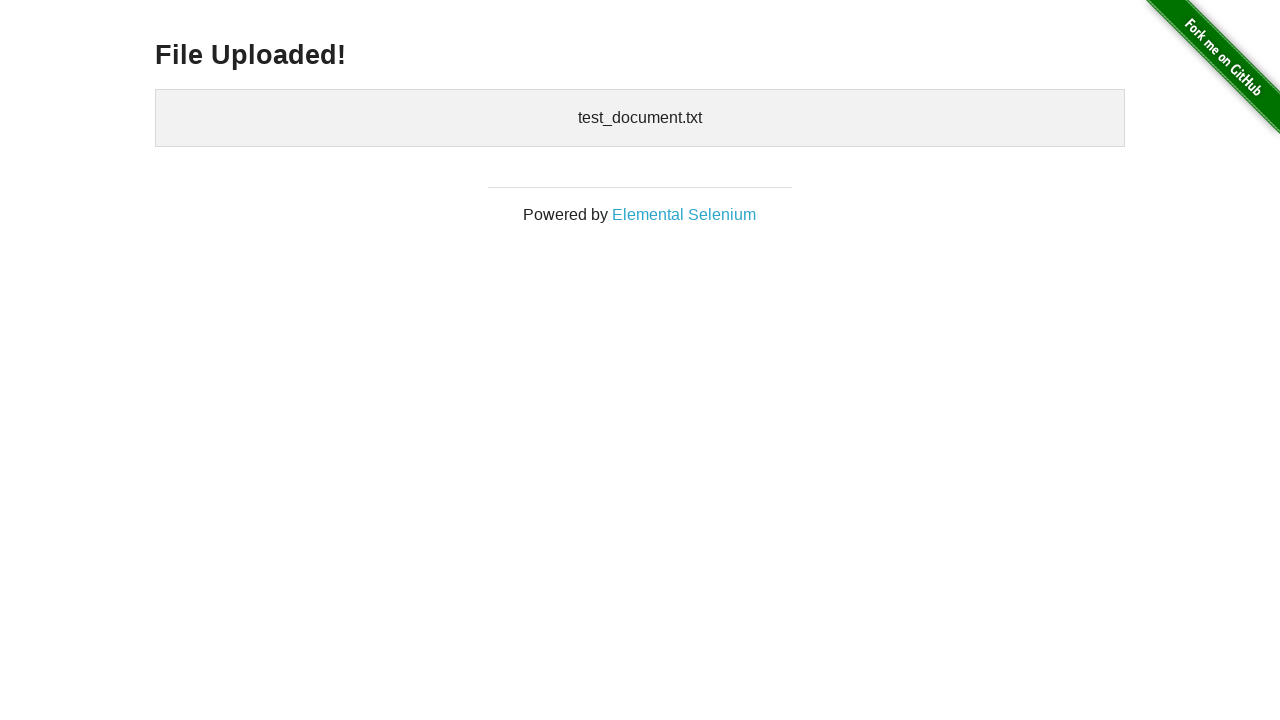